Navigates to Rahul Shetty Academy homepage and verifies the page loads successfully by checking the title is present.

Starting URL: https://rahulshettyacademy.com/

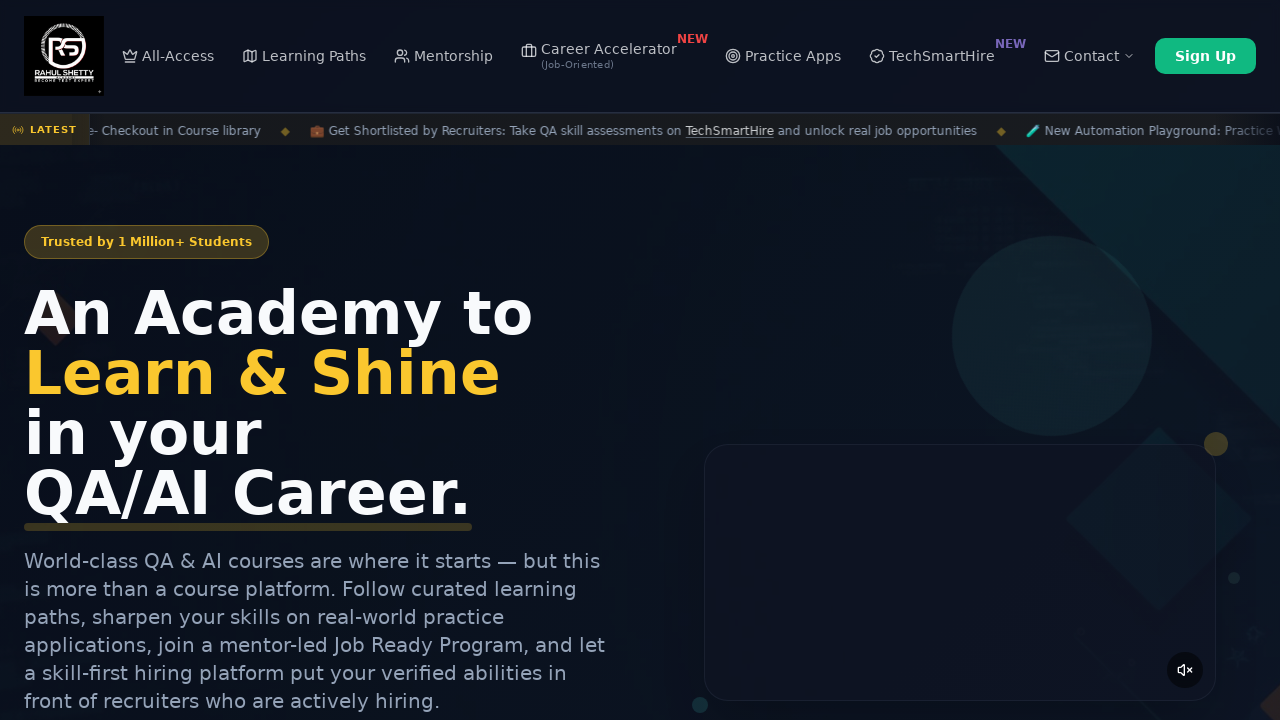

Navigated to Rahul Shetty Academy homepage
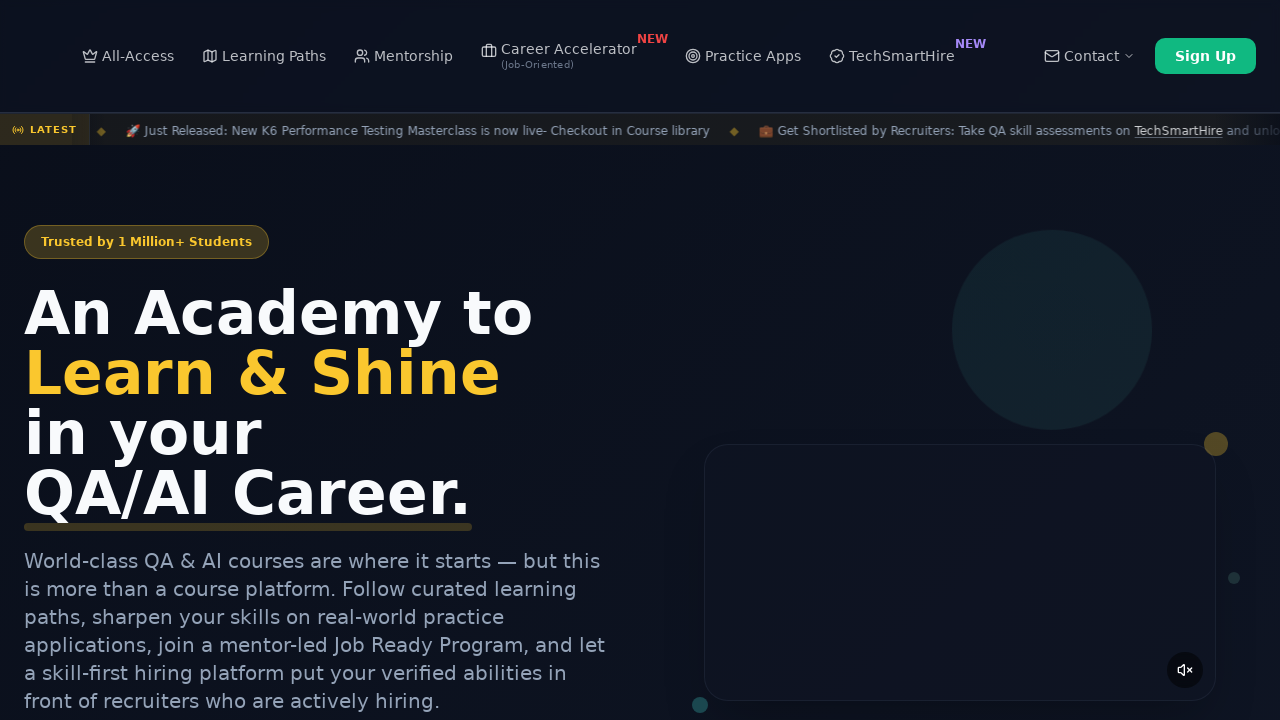

Page DOM content loaded
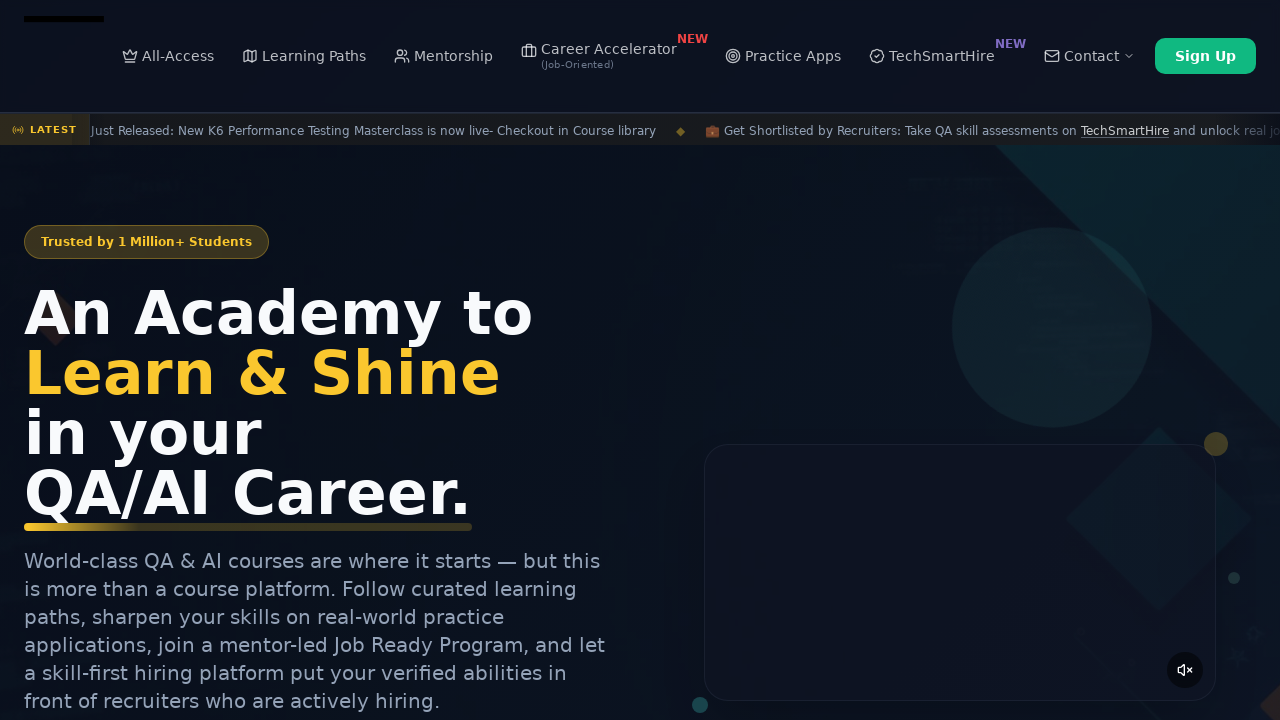

Retrieved page title: 'Rahul Shetty Academy | QA Automation, Playwright, AI Testing & Online Training'
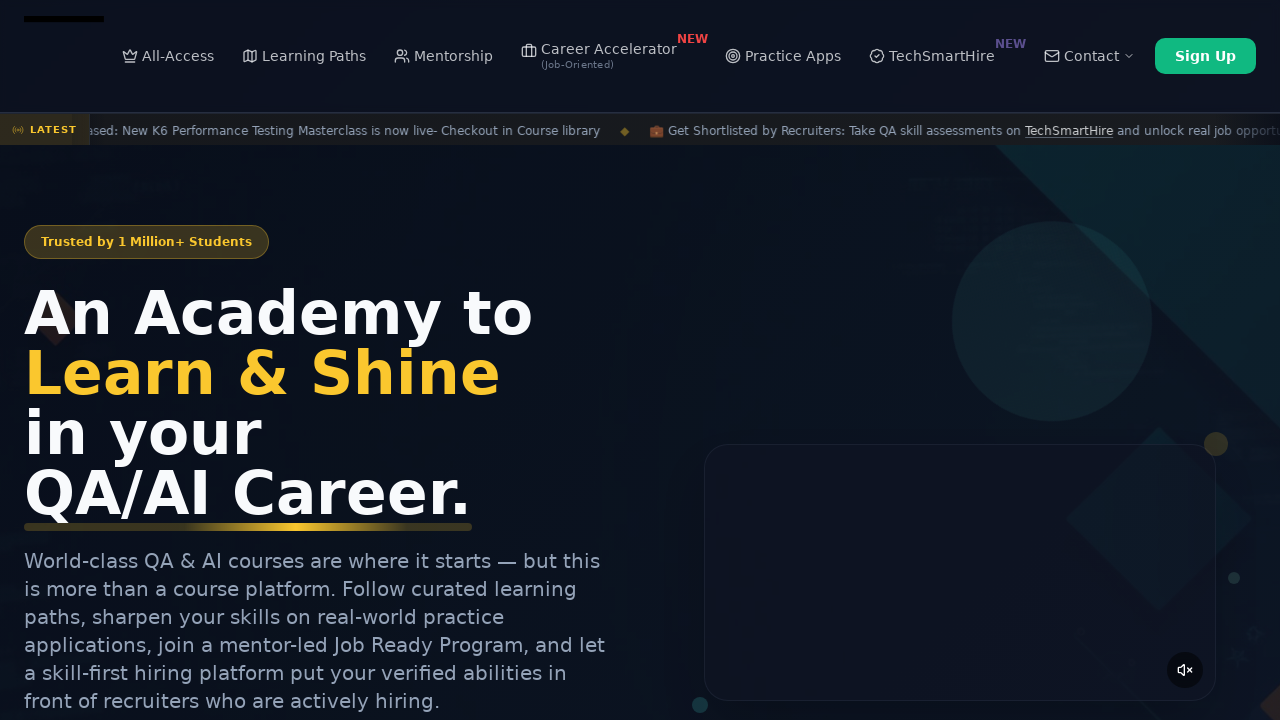

Verified page title is not empty
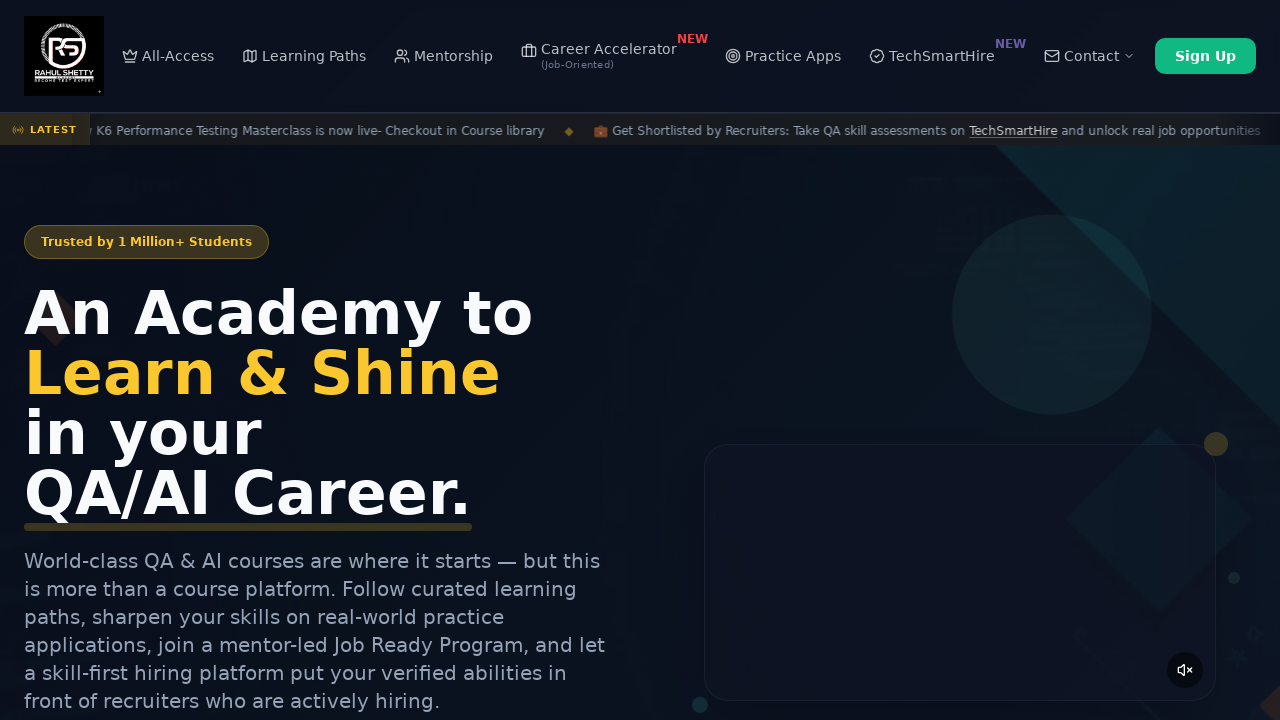

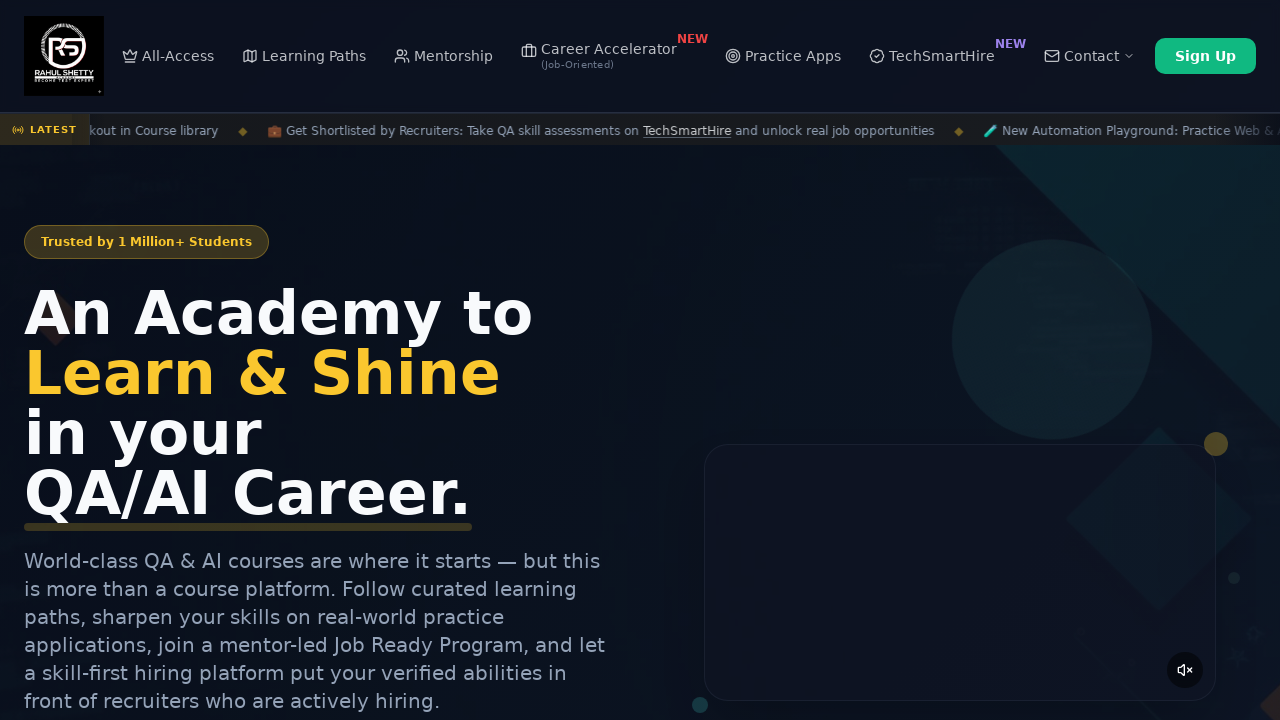